Tests navigation using link text and partial link text elements by clicking on "ALL COURSES" and "Sign" links, then navigating back

Starting URL: https://courses.letskodeit.com/practice

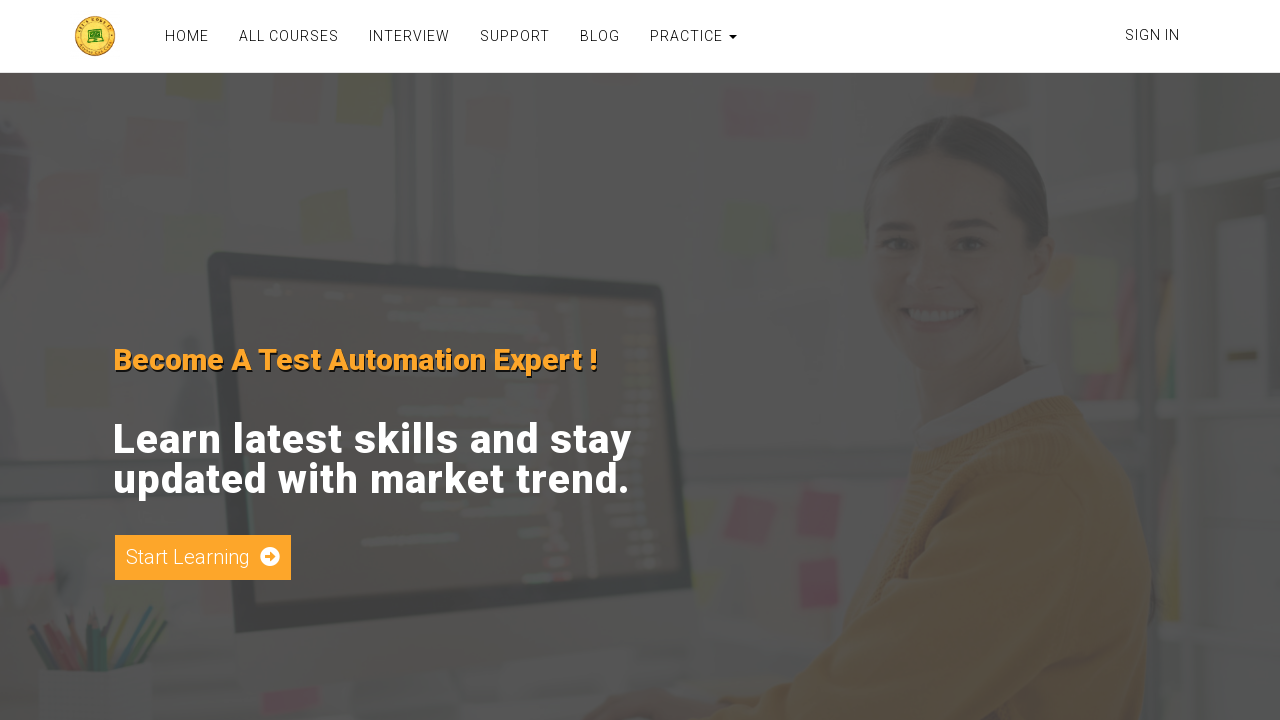

Clicked 'ALL COURSES' link using exact link text at (289, 36) on text=ALL COURSES
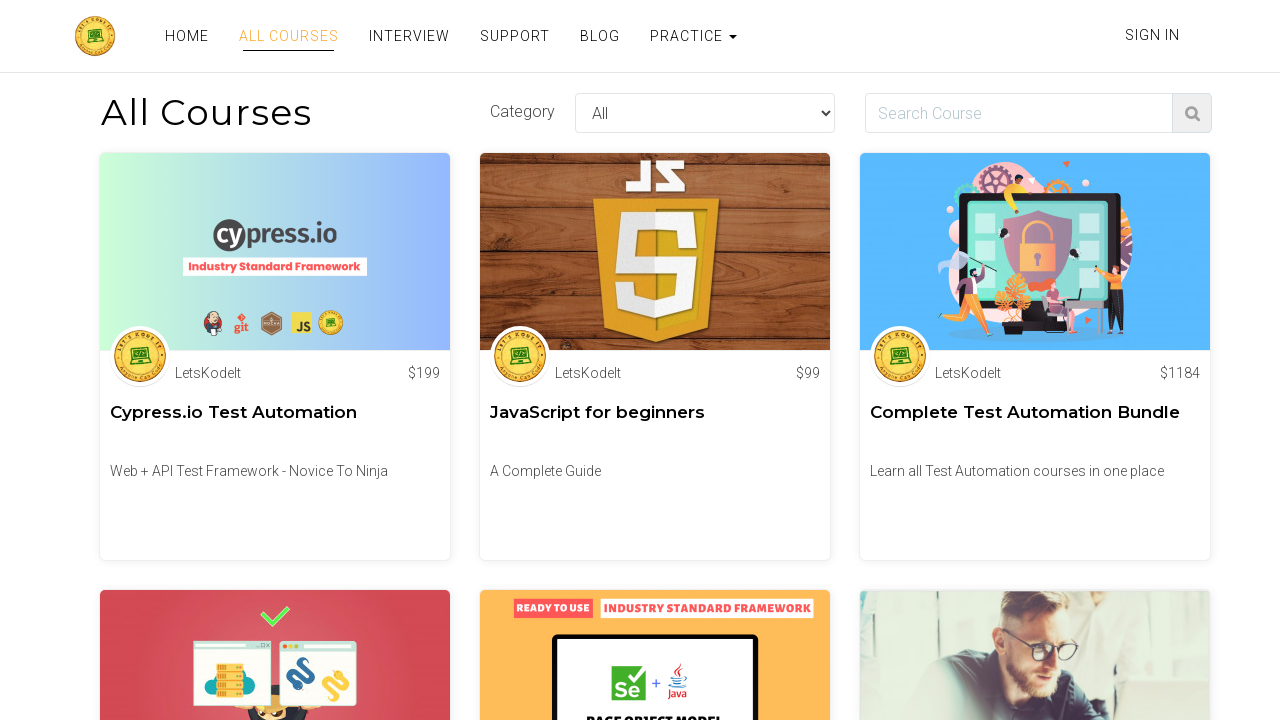

Navigated back to practice page
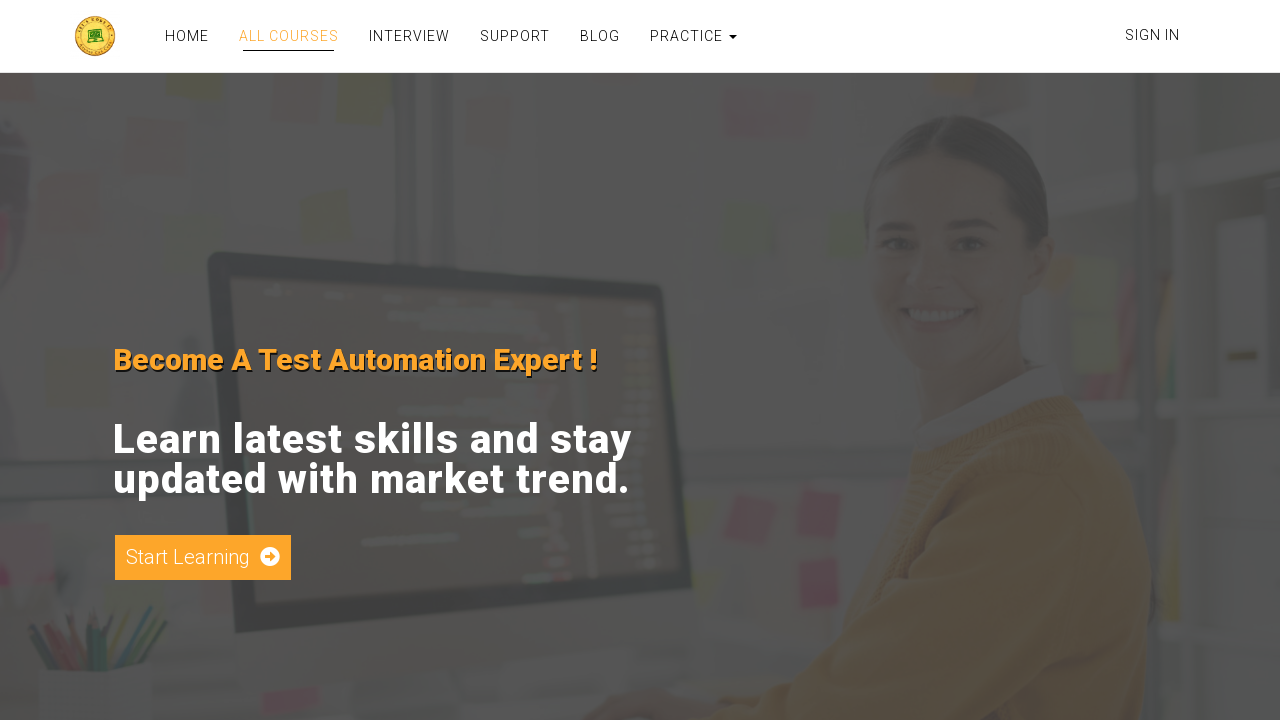

Clicked link containing 'Sign' using partial link text at (1152, 35) on text=/Sign/
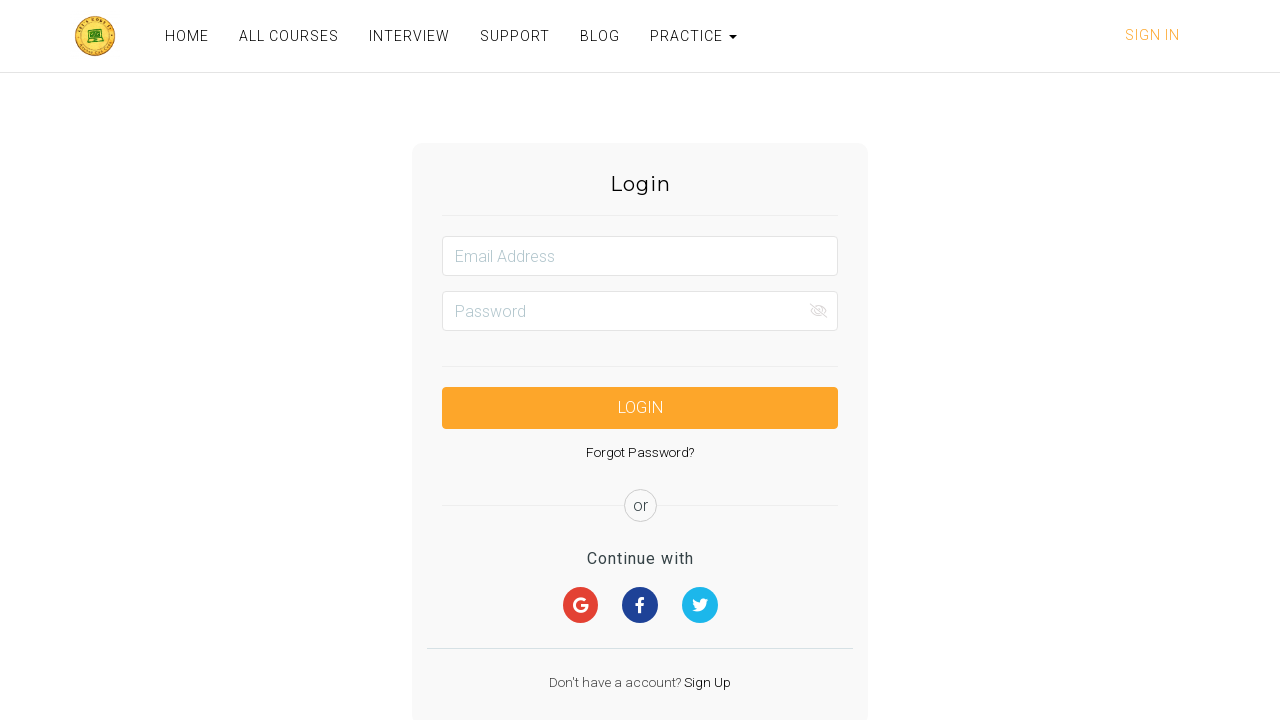

Navigated back to practice page
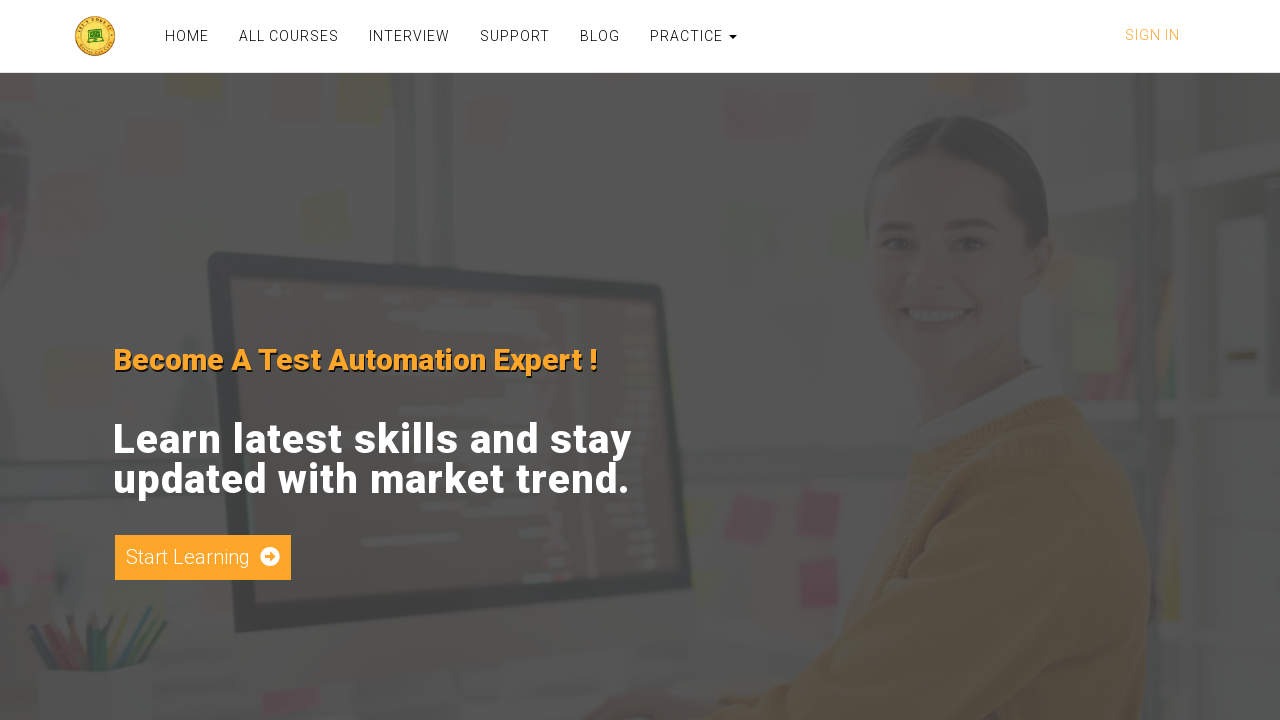

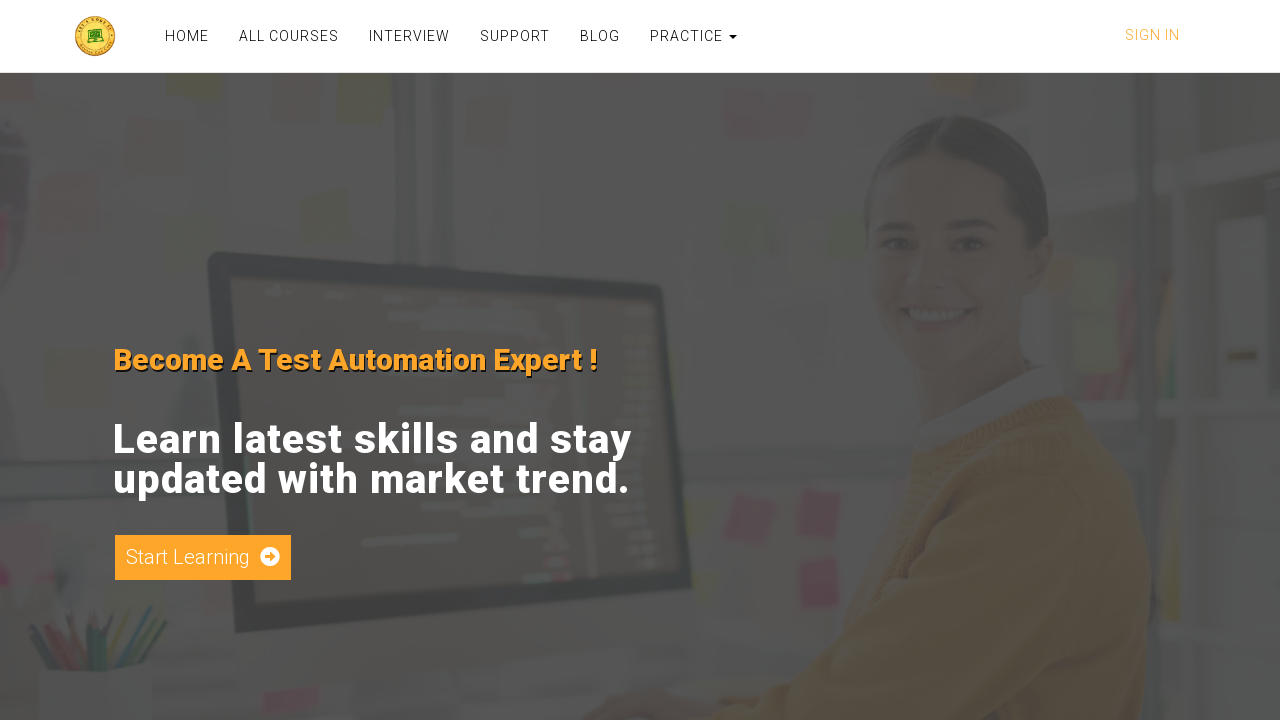